Tests registration form validation with empty data, verifying that error messages appear for all required fields

Starting URL: https://alada.vn/tai-khoan/dang-ky.html

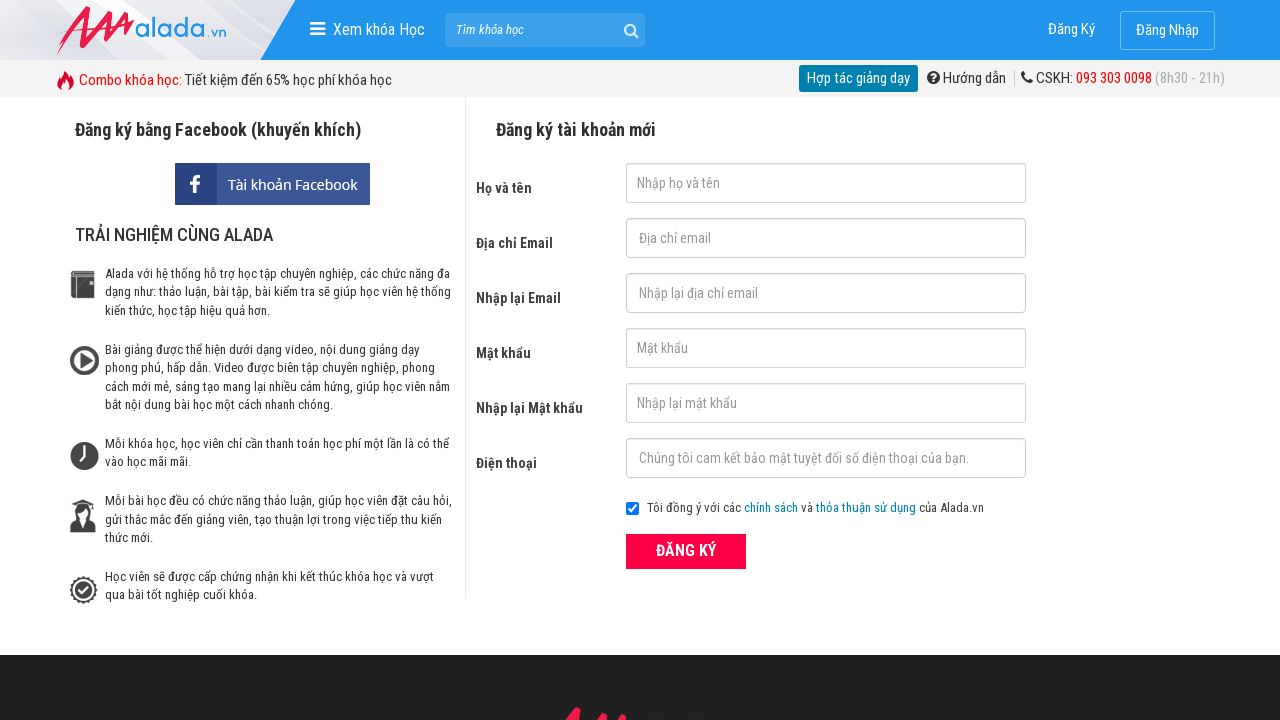

Cleared first name field on #txtFirstname
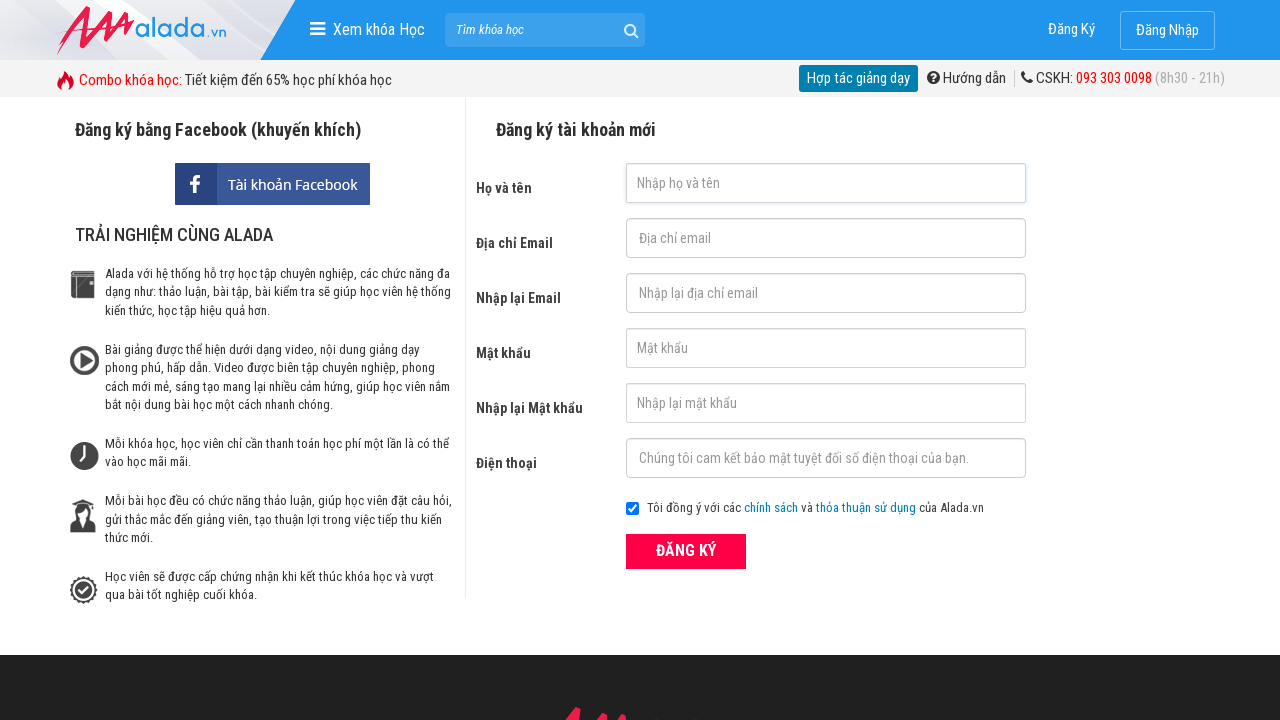

Cleared email field on #txtEmail
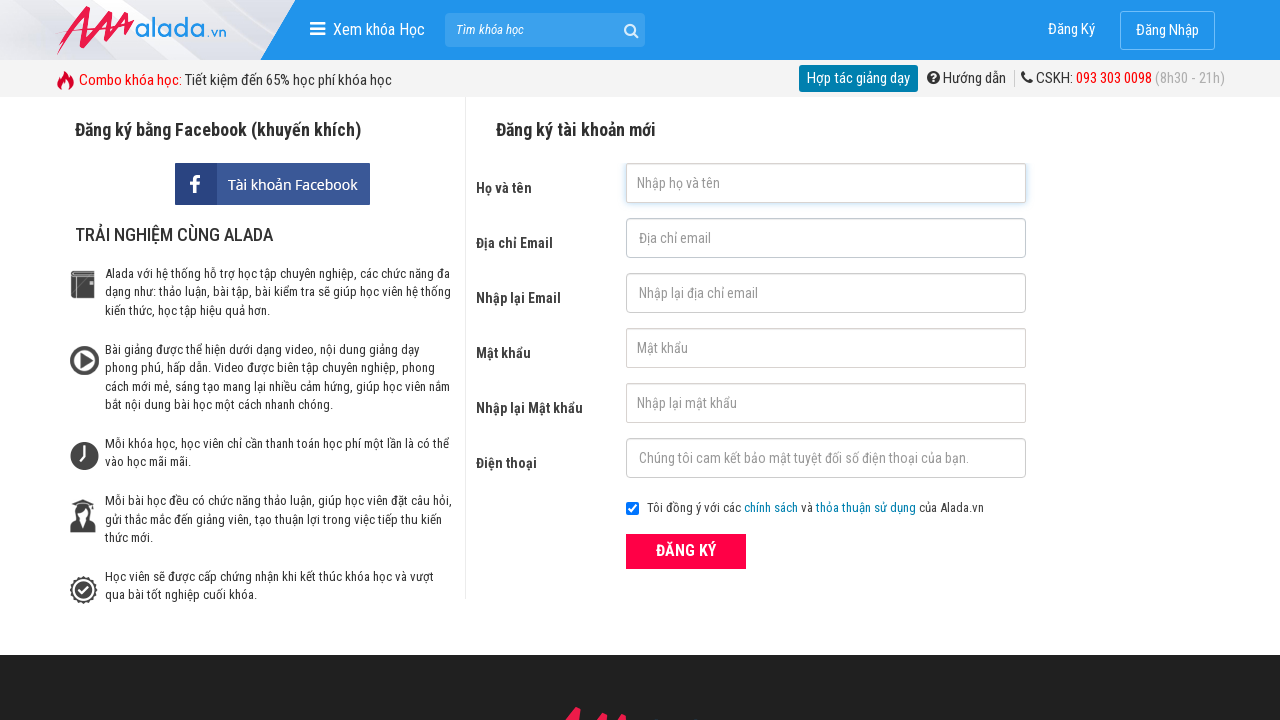

Cleared confirm email field on #txtCEmail
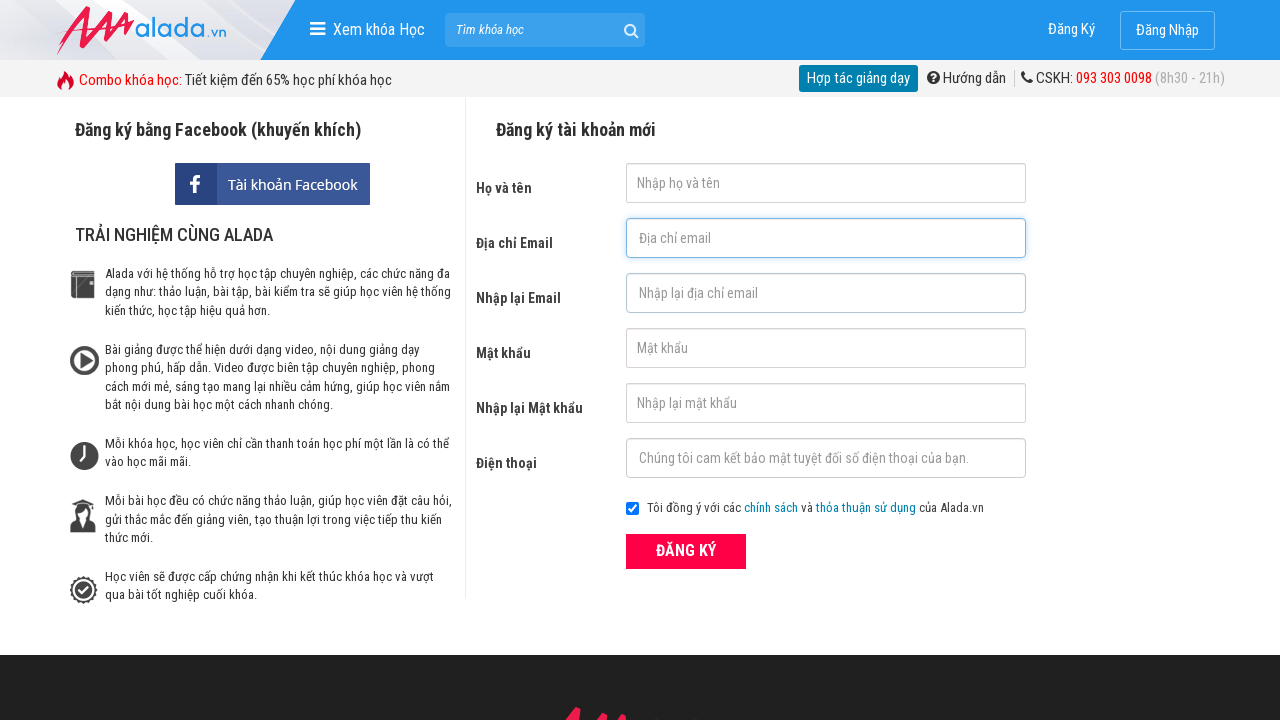

Cleared password field on #txtPassword
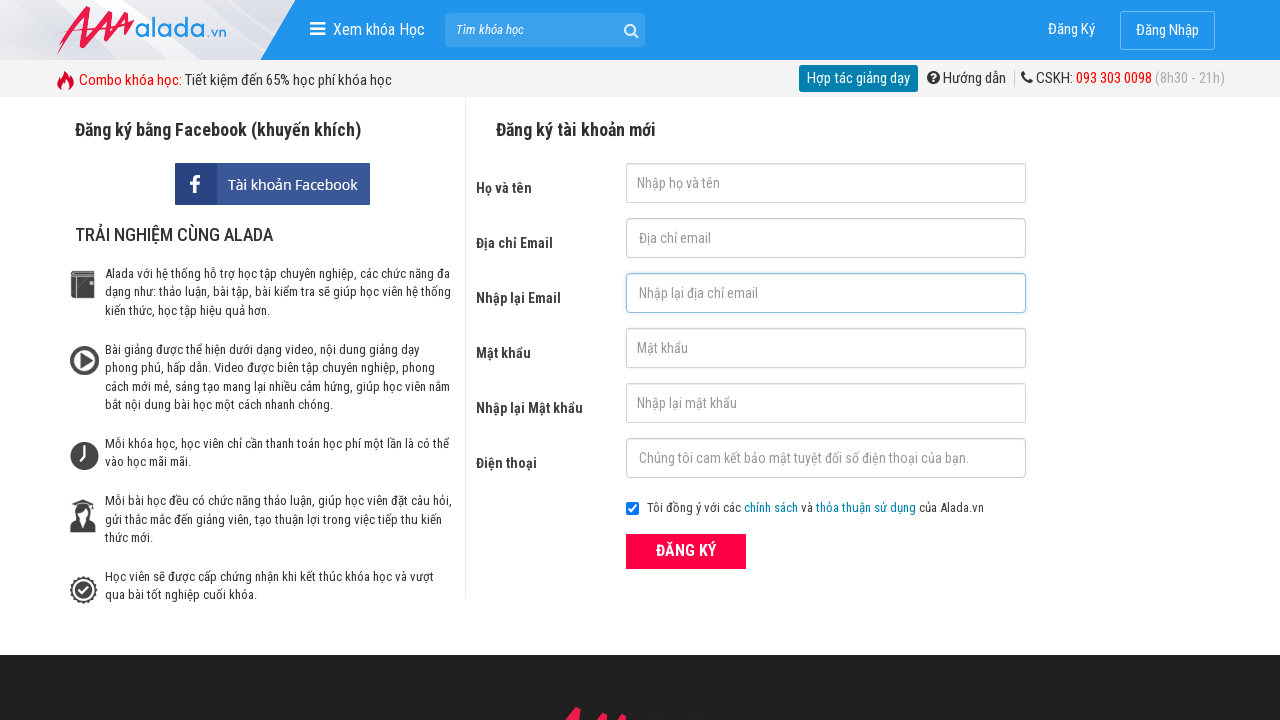

Cleared confirm password field on #txtCPassword
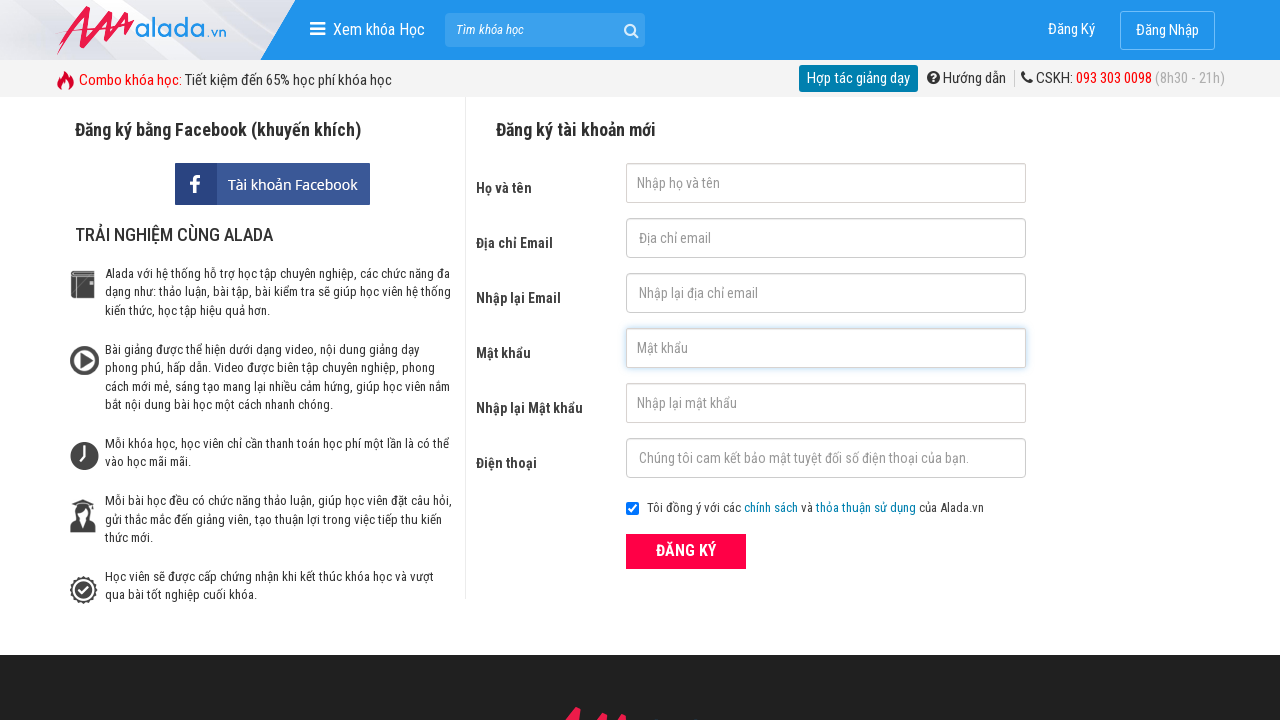

Cleared phone number field on #txtPhone
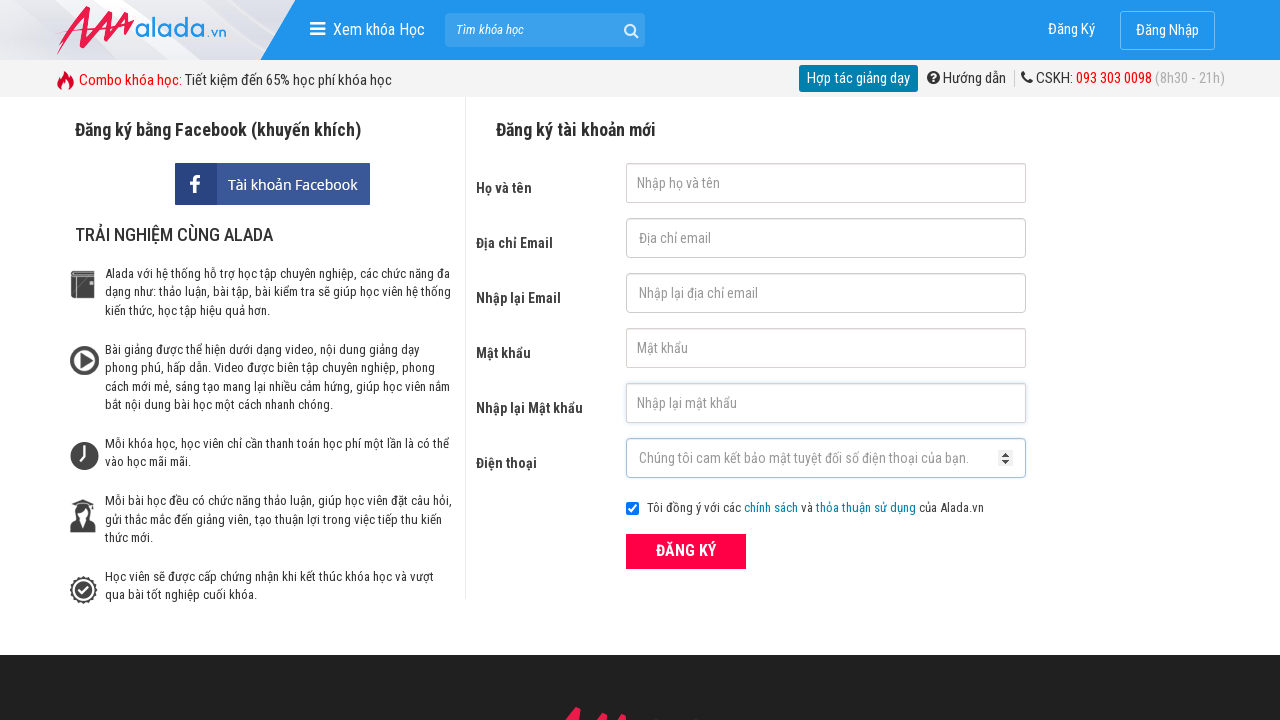

Clicked ĐĂNG KÝ (Register) submit button with empty form fields at (686, 551) on xpath=//button[text()='ĐĂNG KÝ' and @type='submit']
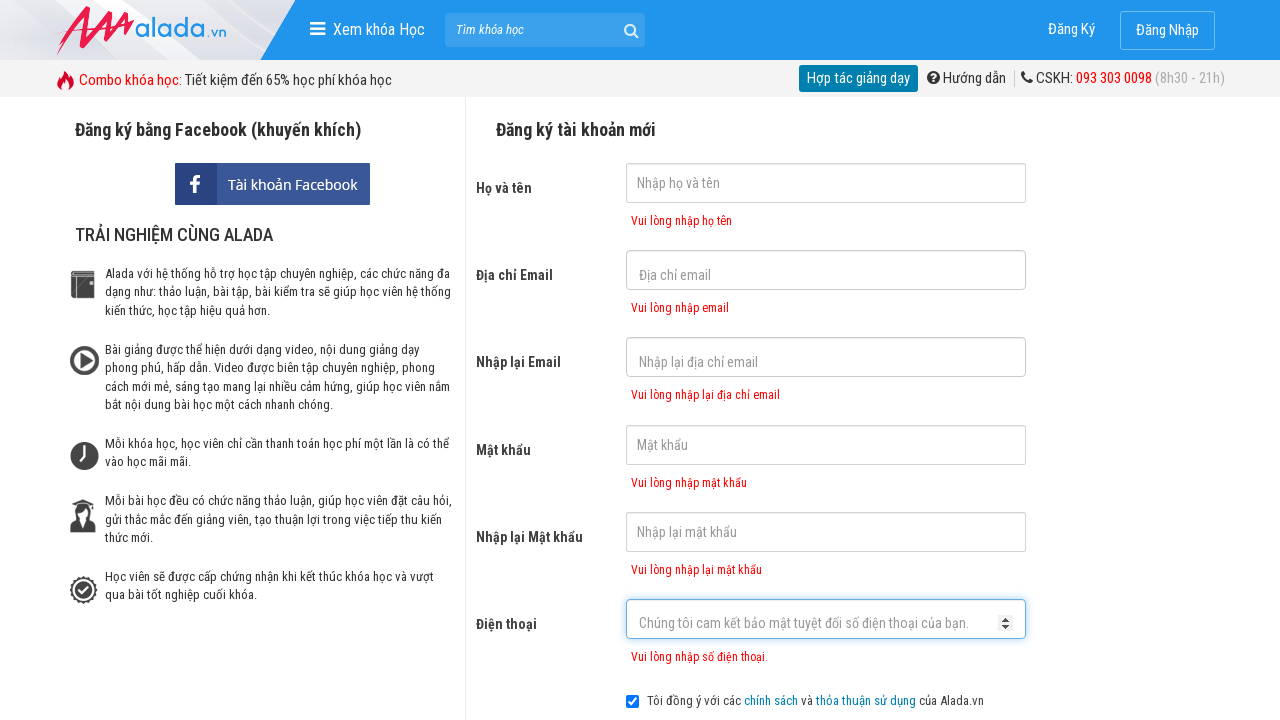

First name error message appeared, validation errors displayed for empty required fields
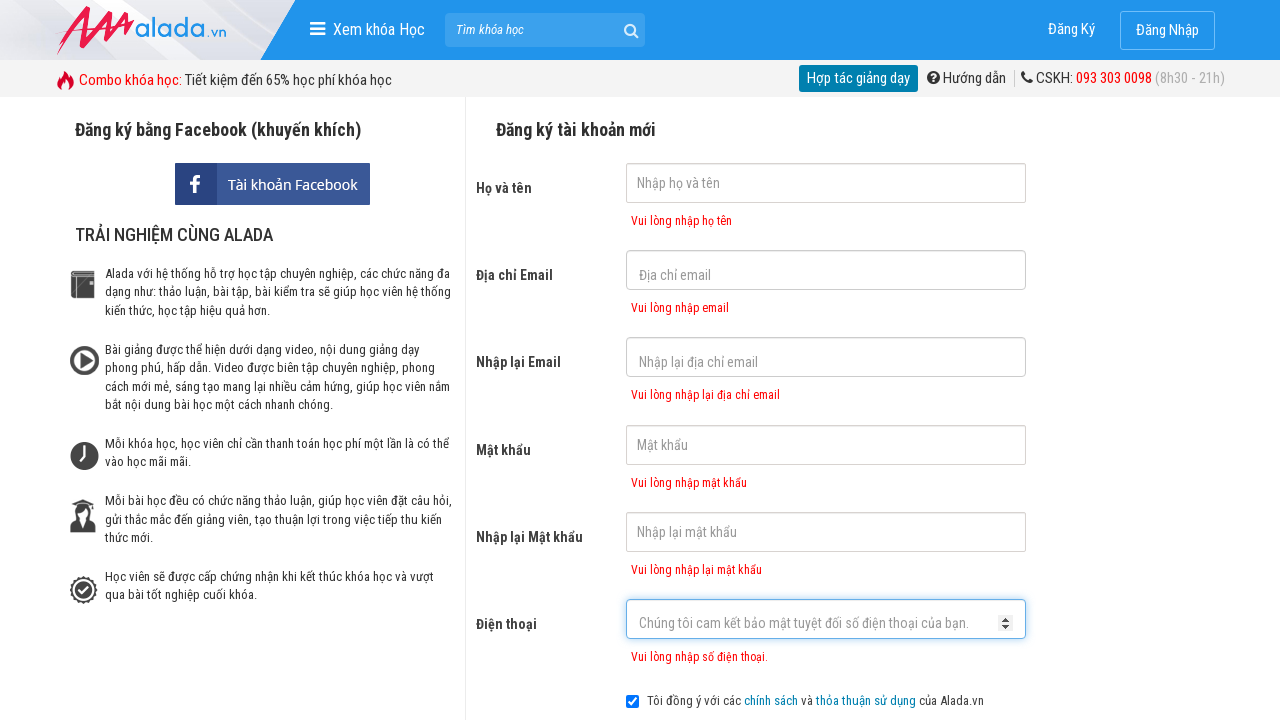

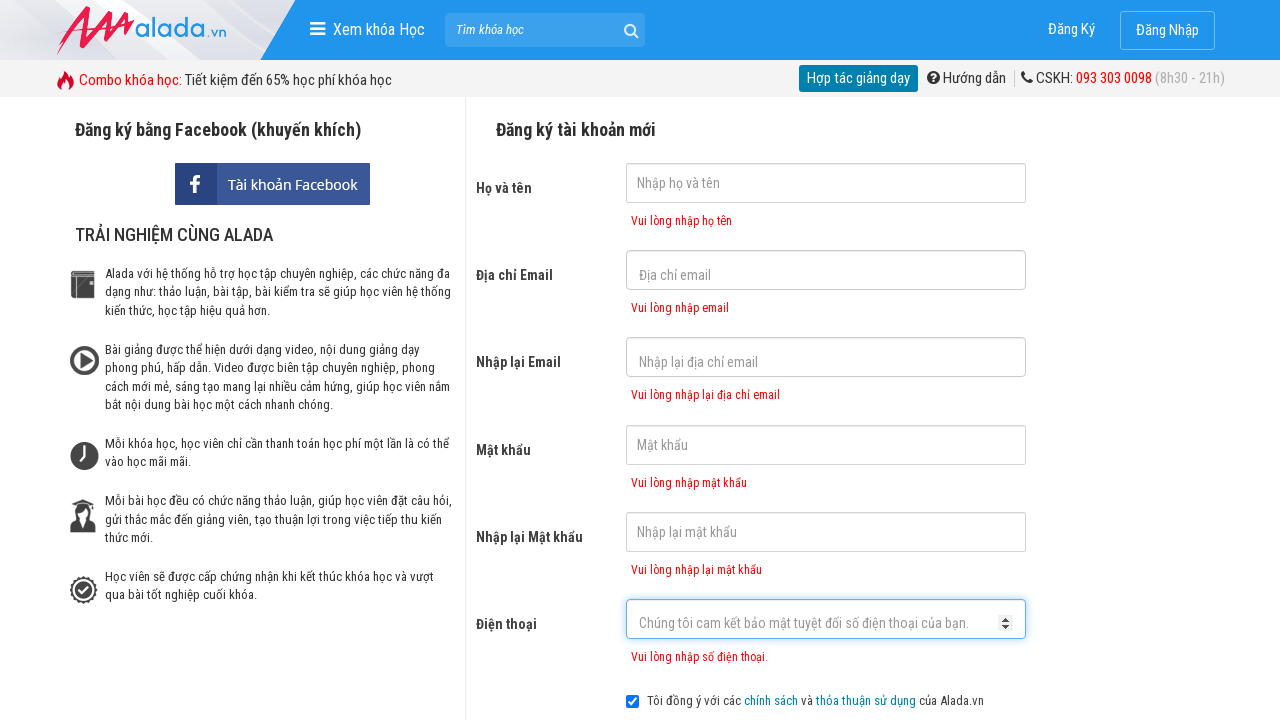